Tests button interactions on a demo page by performing double-click and right-click actions and verifying the corresponding confirmation messages appear.

Starting URL: https://demoqa.com/buttons

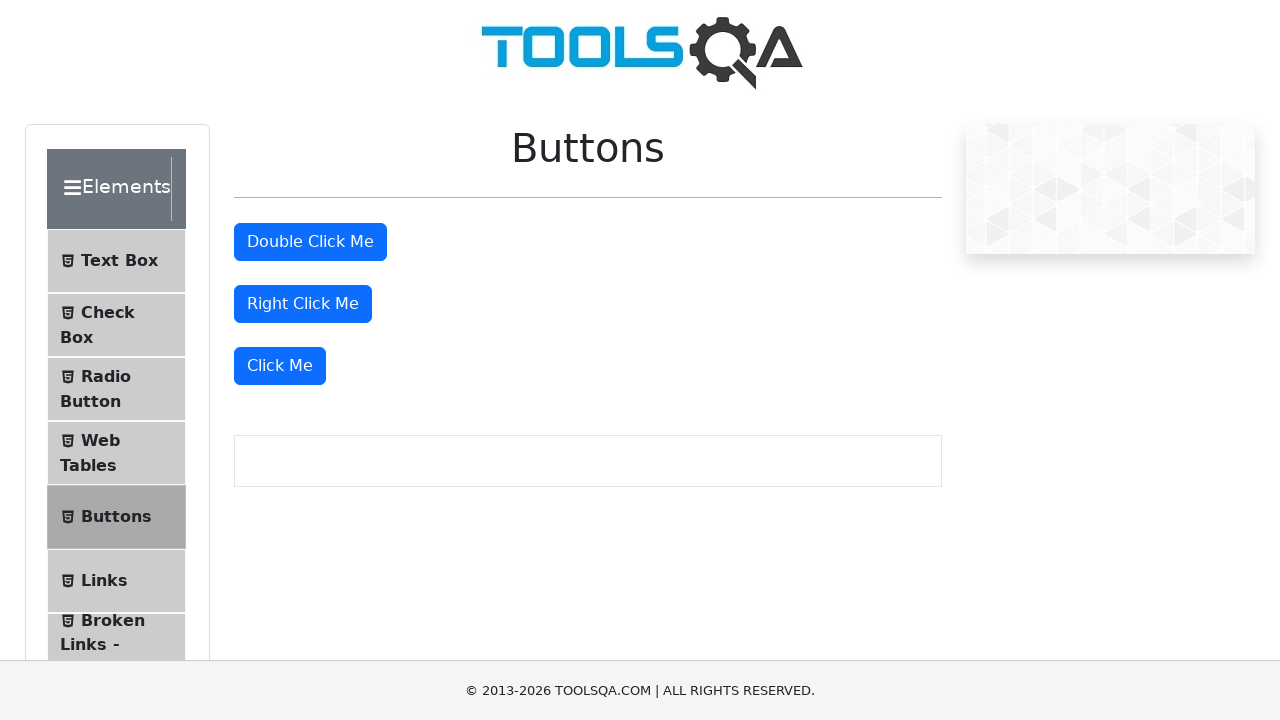

Navigated to DemoQA buttons page
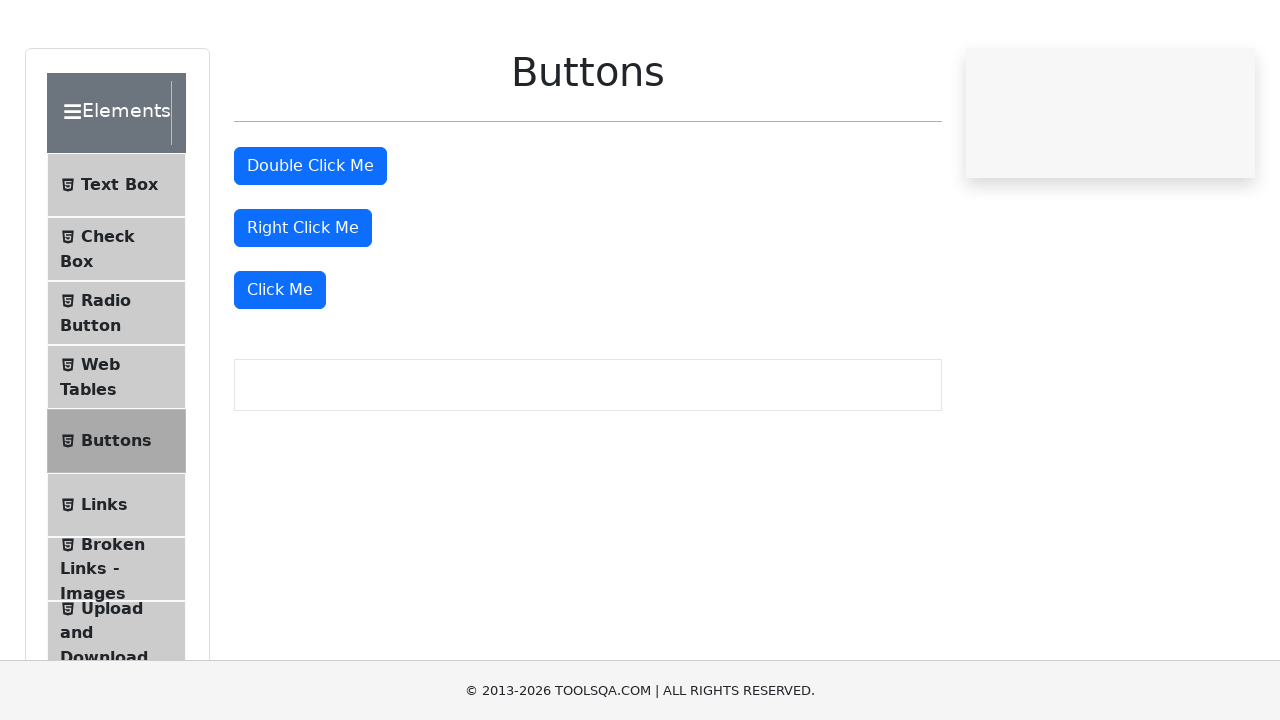

Double-clicked the 'Double Click Me' button at (310, 242) on text=Double Click Me
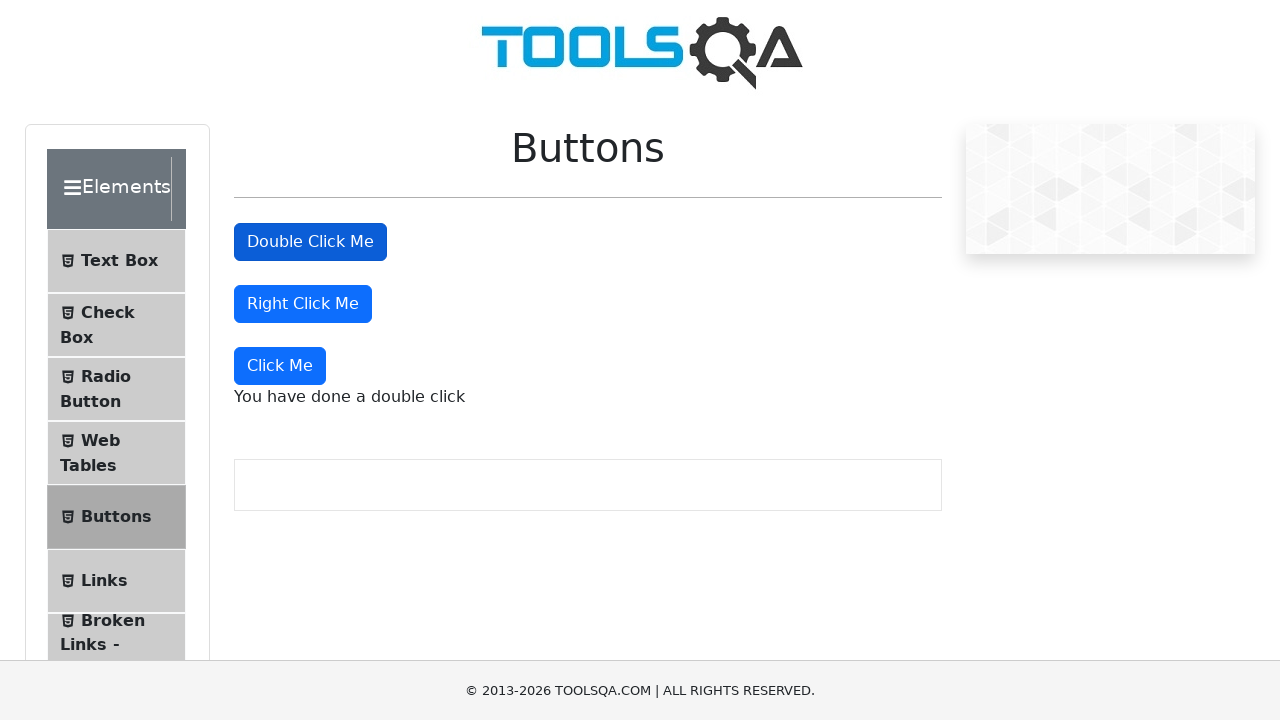

Retrieved double-click confirmation message
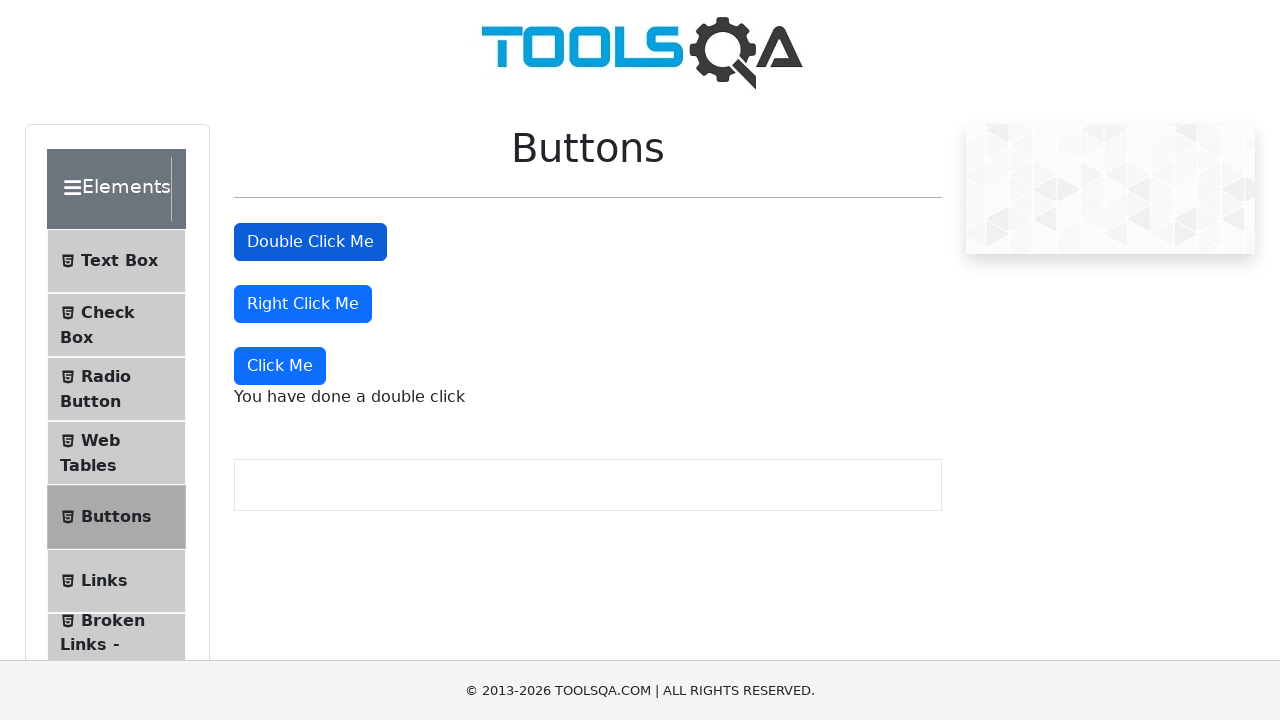

Verified double-click confirmation message contains expected text
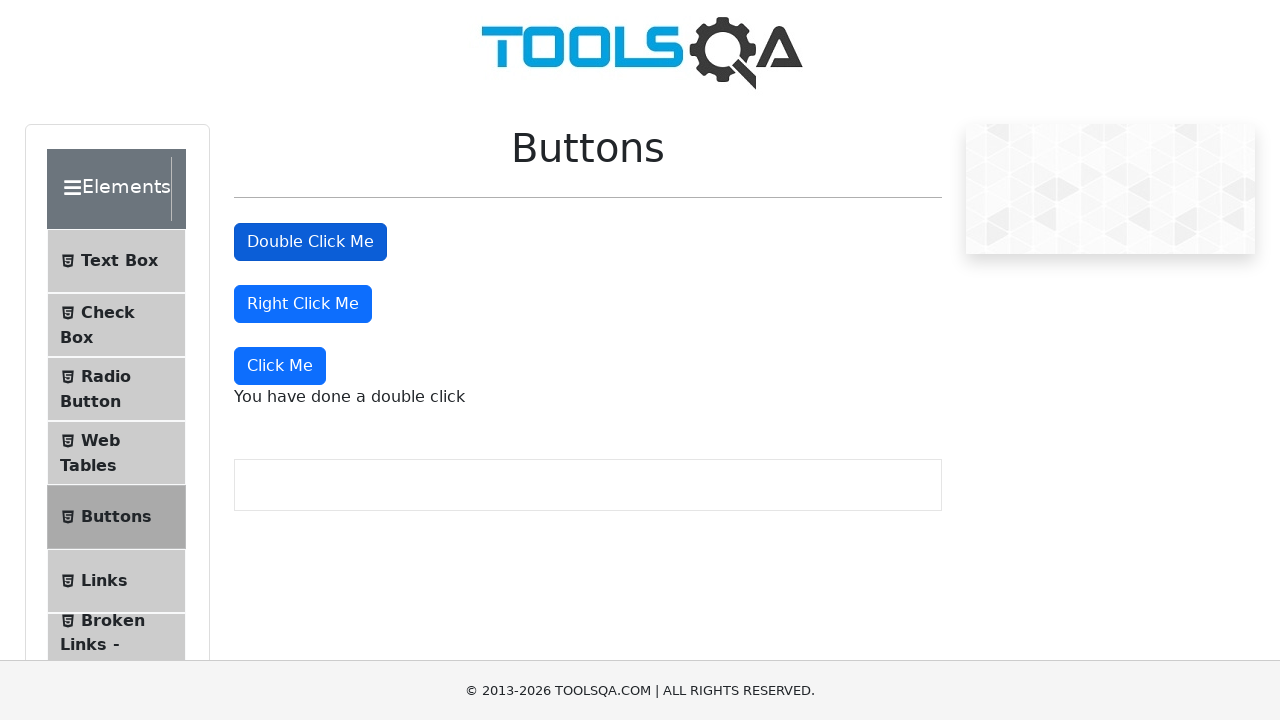

Right-clicked the 'Right Click Me' button at (303, 304) on text=Right Click Me
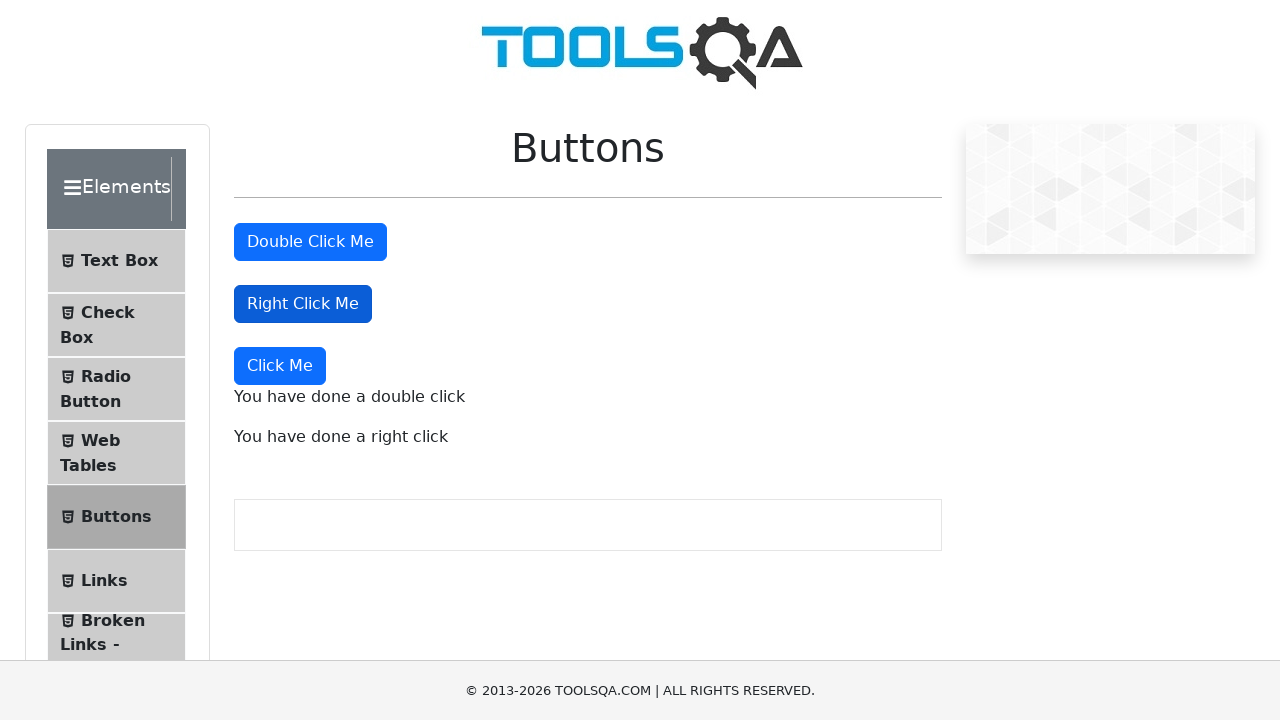

Retrieved right-click confirmation message
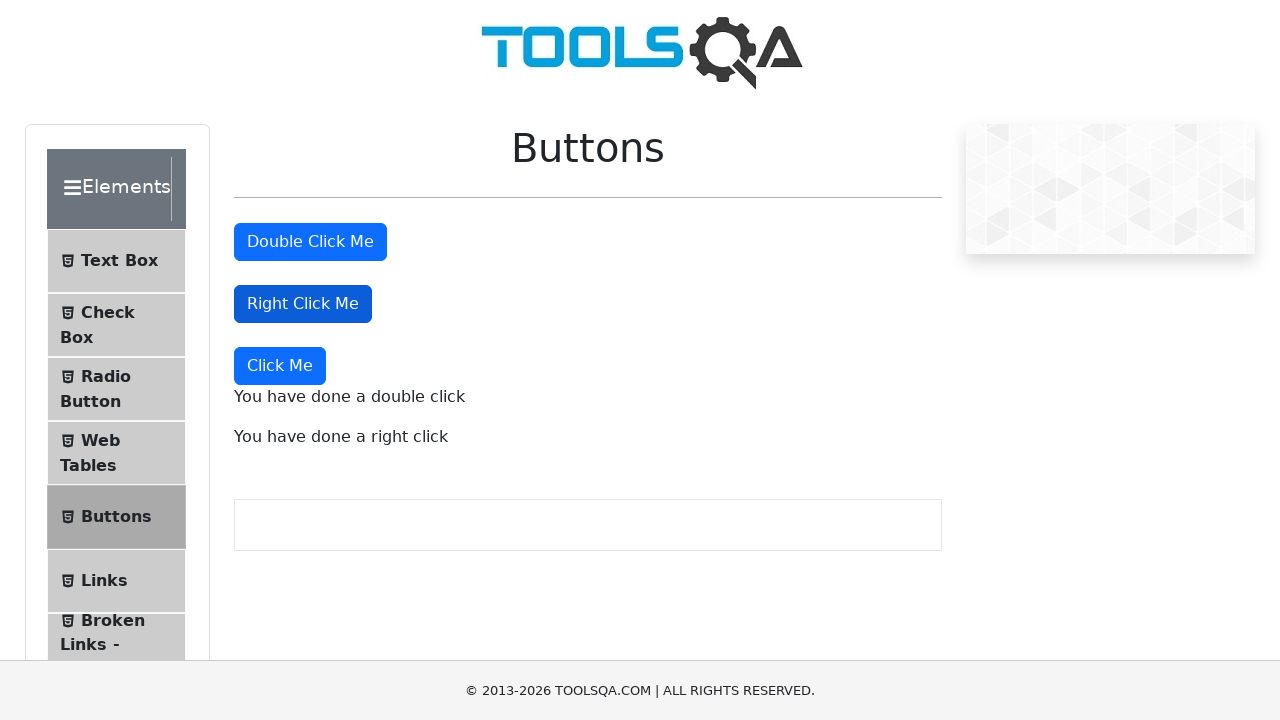

Verified right-click confirmation message contains expected text
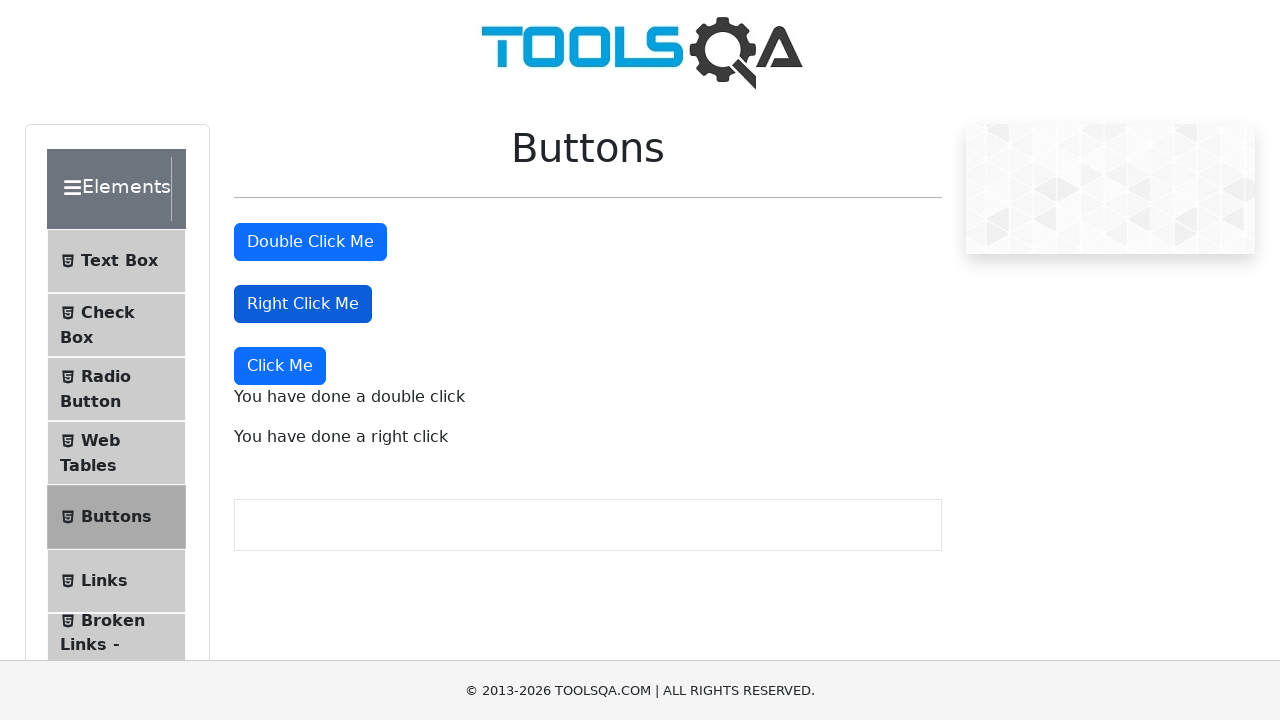

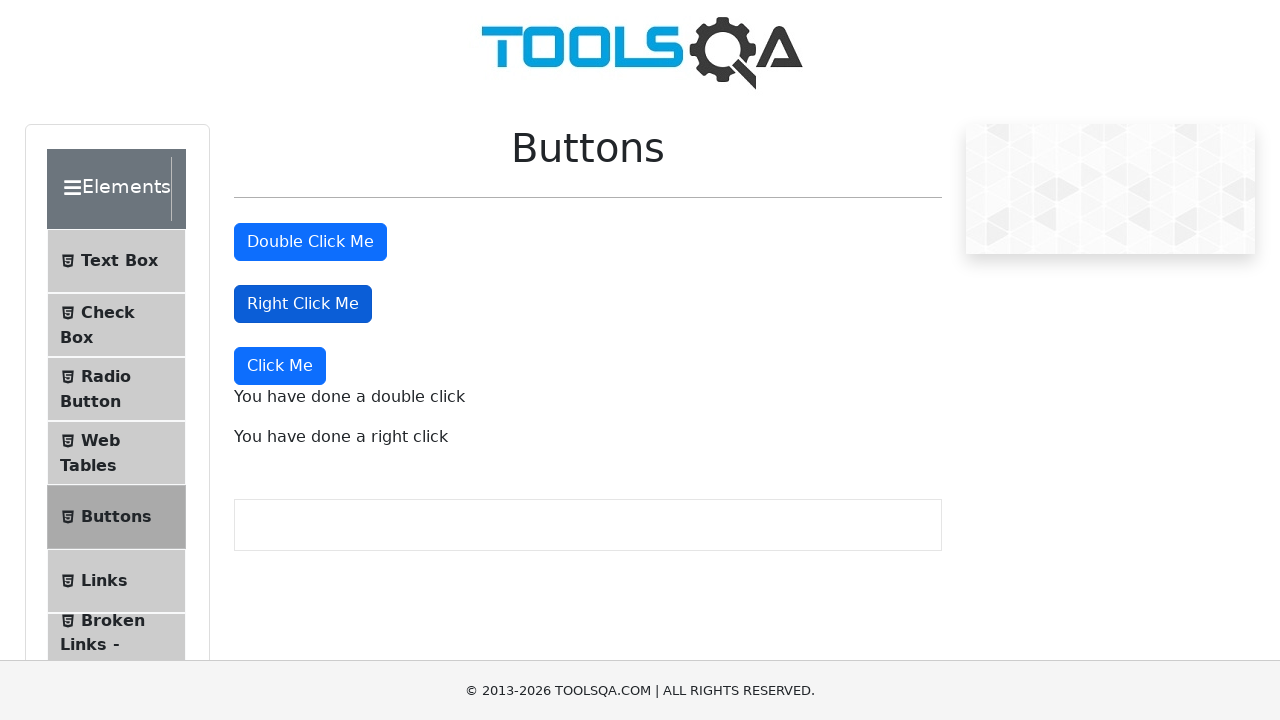